Tests tablet viewport responsiveness on the Dashboard page by setting a tablet viewport size and verifying the main content area is visible.

Starting URL: https://namhbcf-uk.pages.dev/dashboard

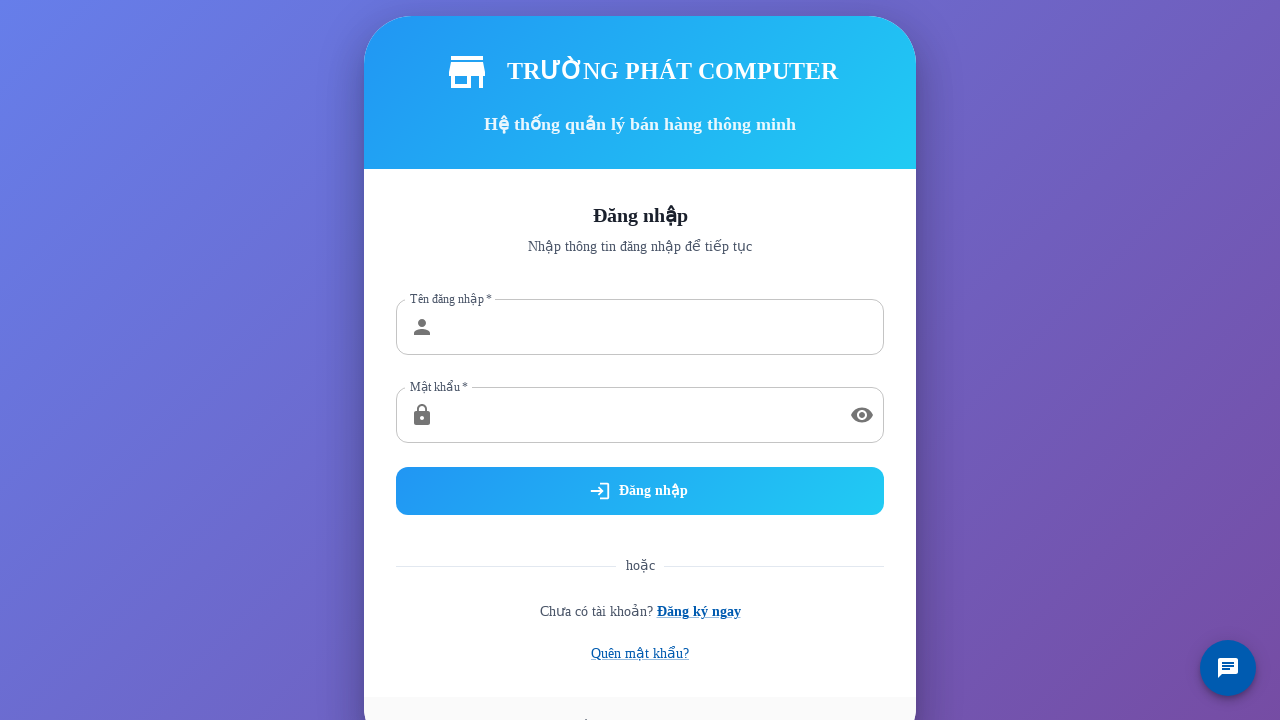

Set viewport size to tablet dimensions (768x1024)
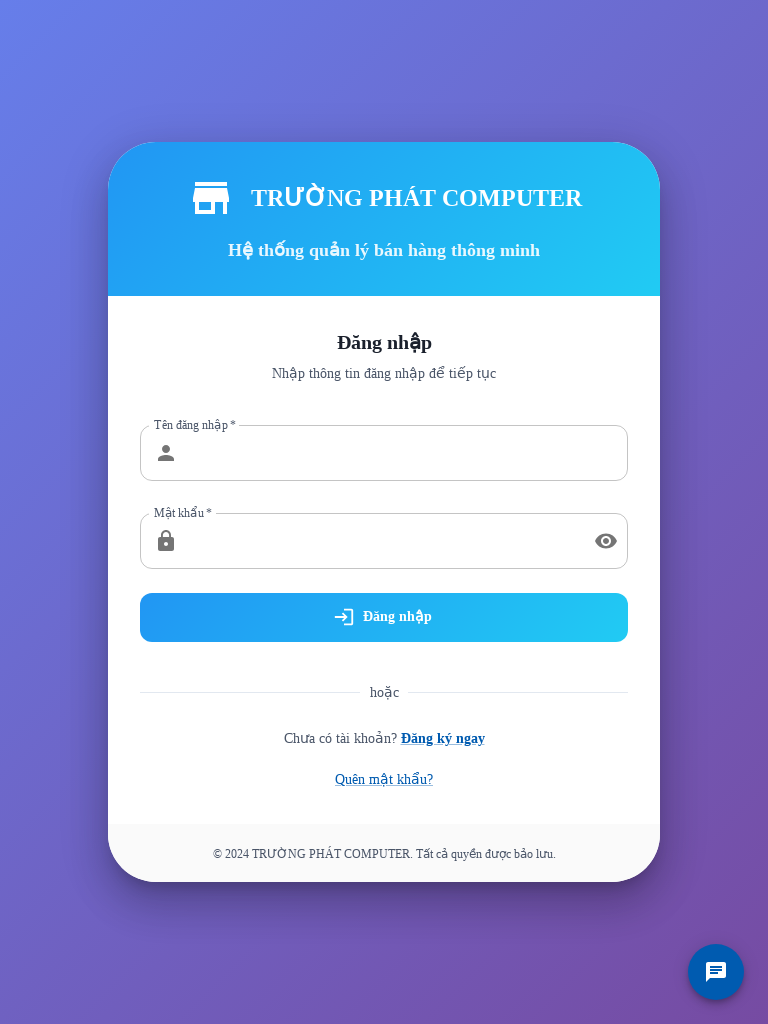

Waited for page to reach network idle state
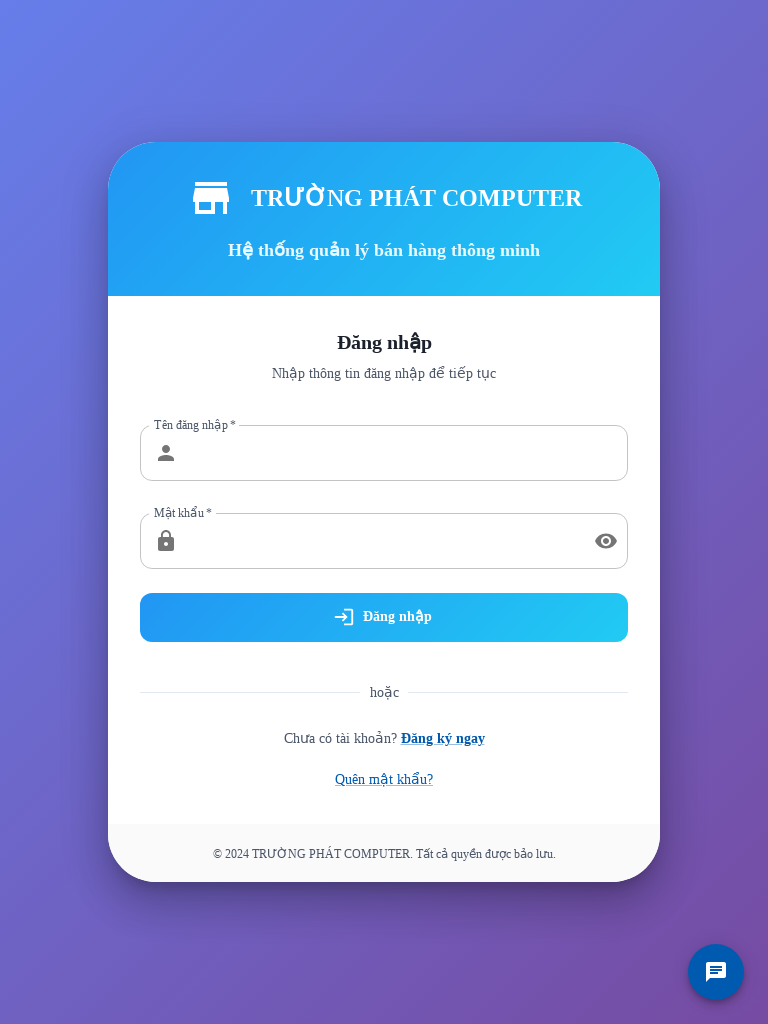

Located main content area element
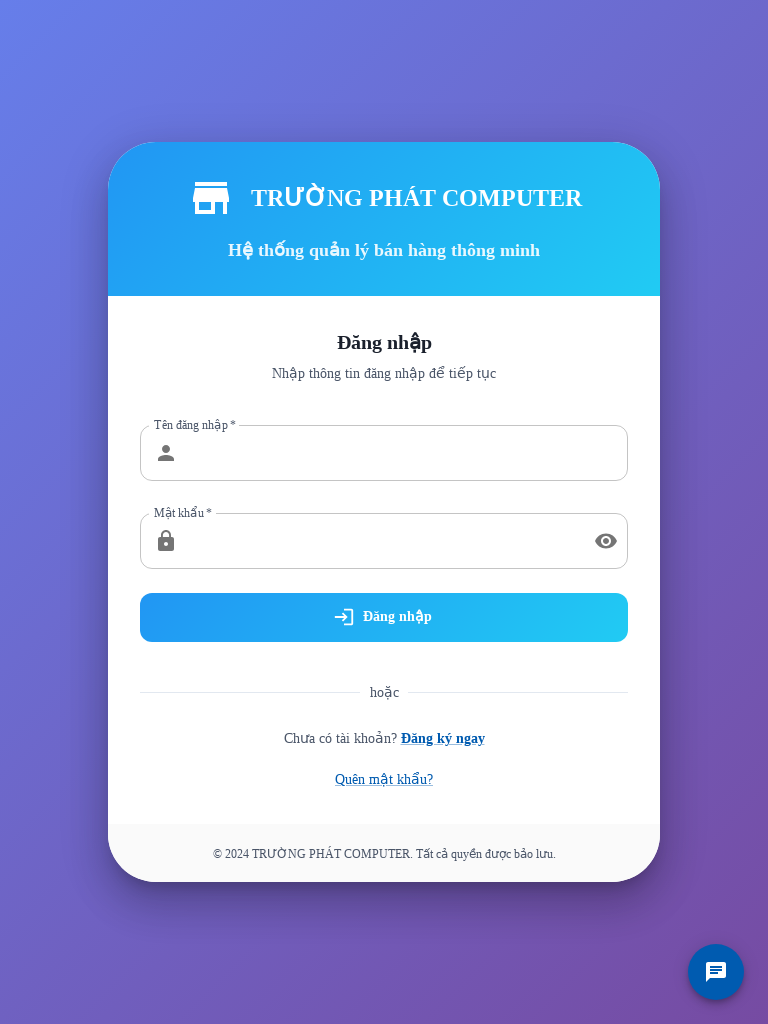

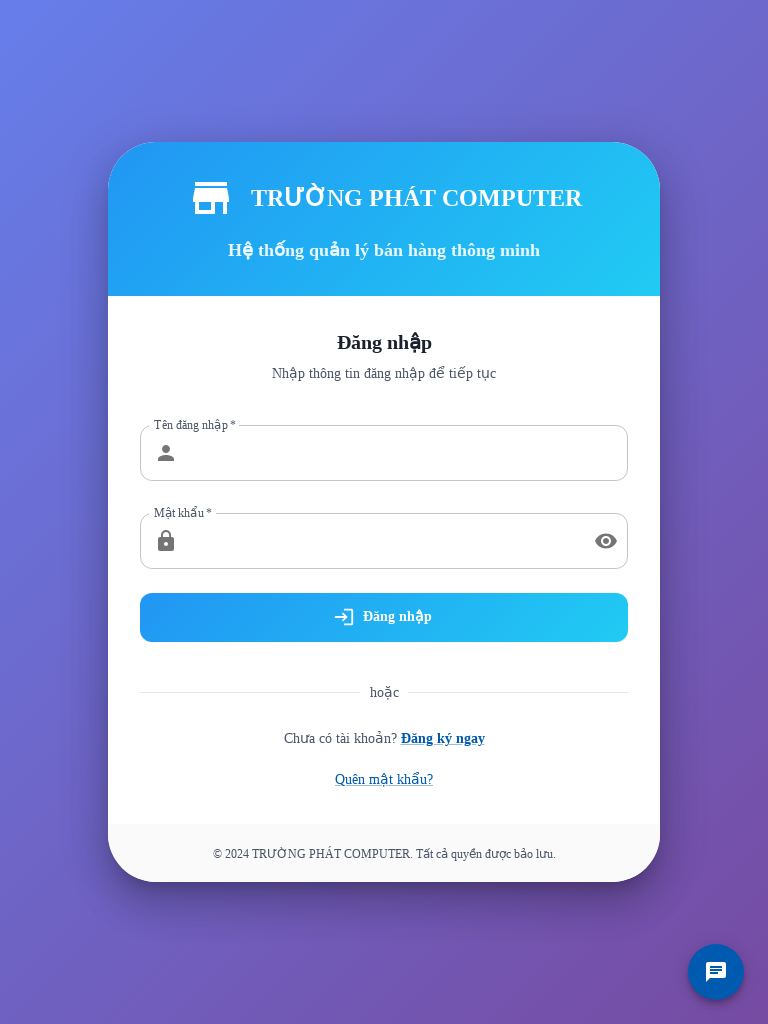